Tests jQuery UI drag and drop functionality by dragging an element from source to target within an iframe

Starting URL: https://jqueryui.com/droppable/

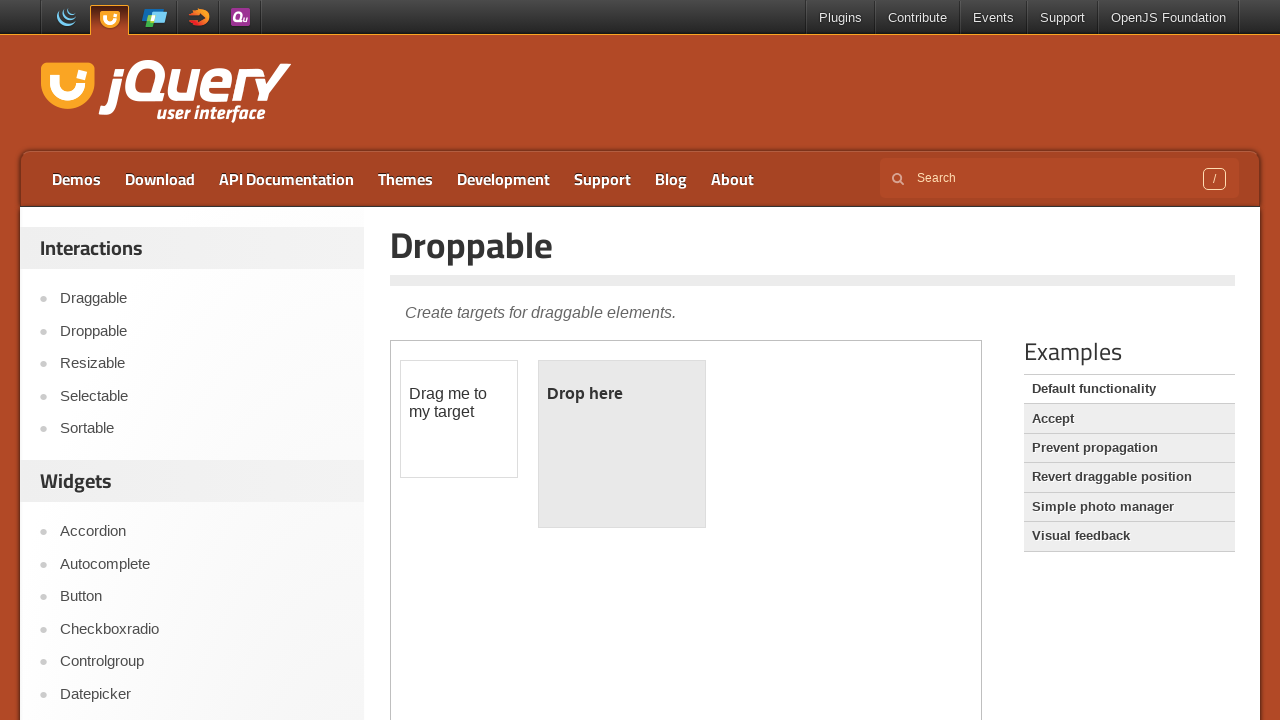

Located the demo iframe containing drag and drop elements
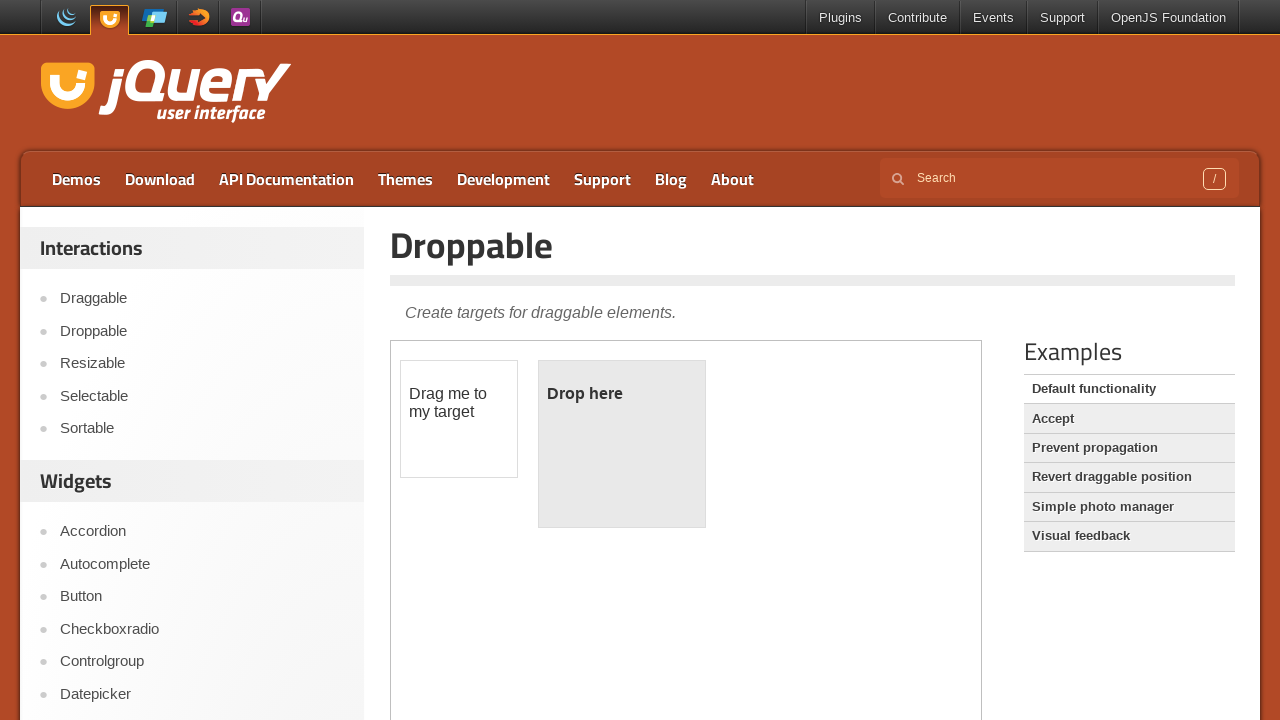

Located the draggable element within iframe
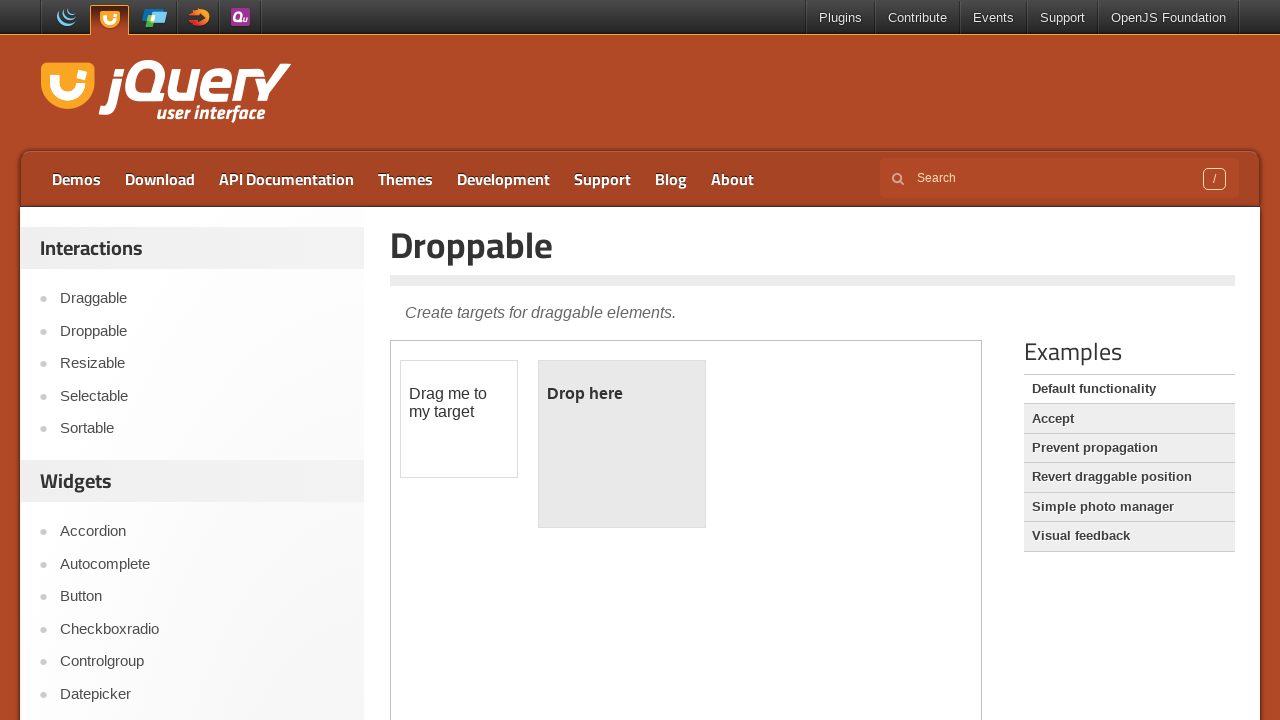

Located the droppable target element within iframe
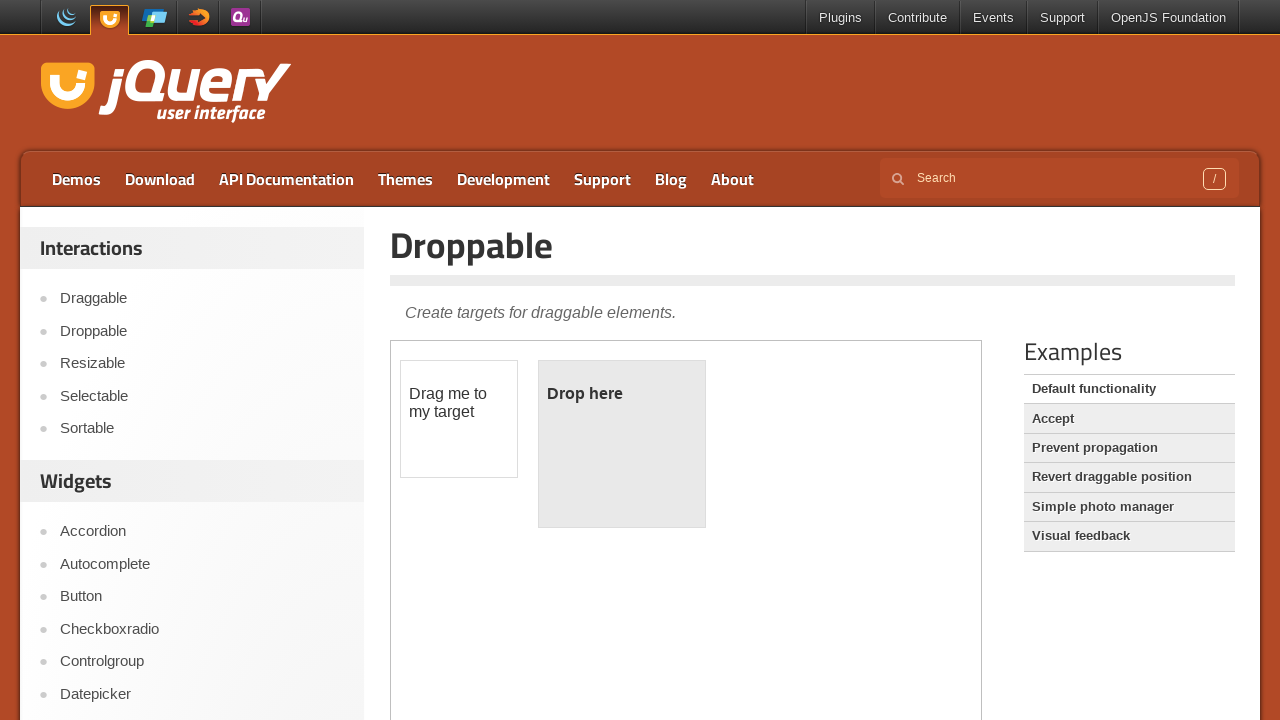

Dragged element from source to target within iframe at (622, 444)
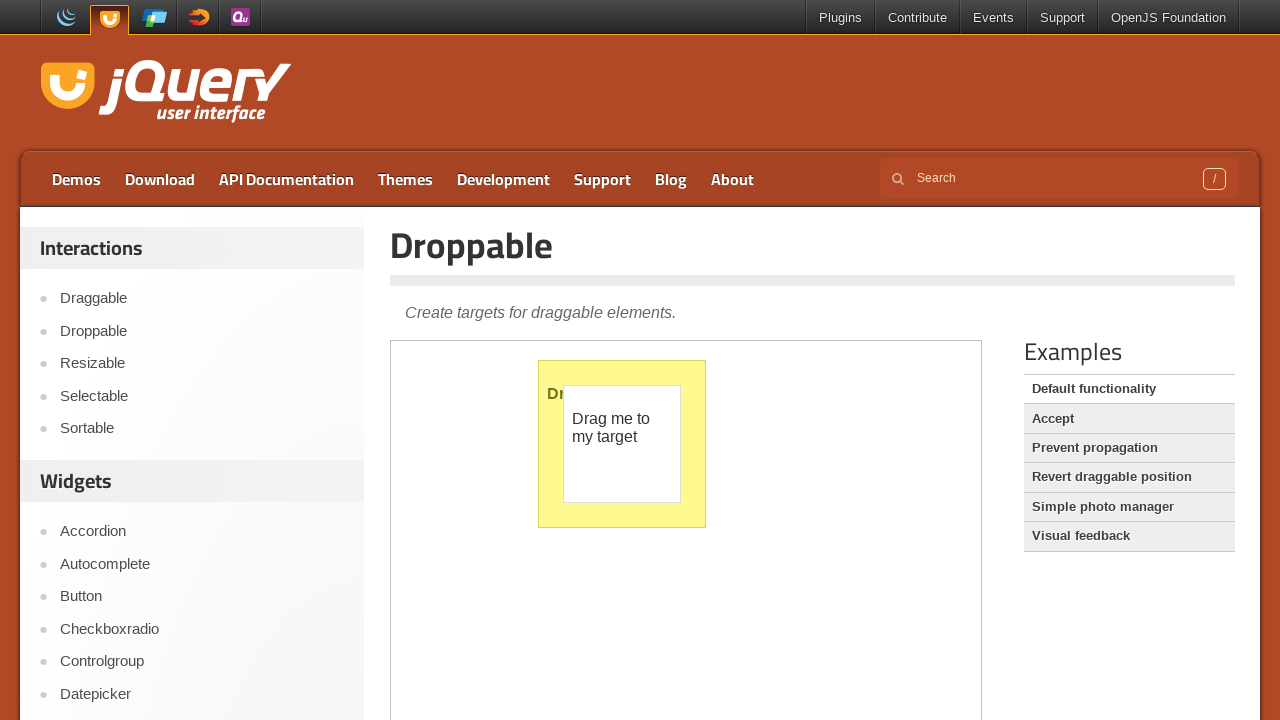

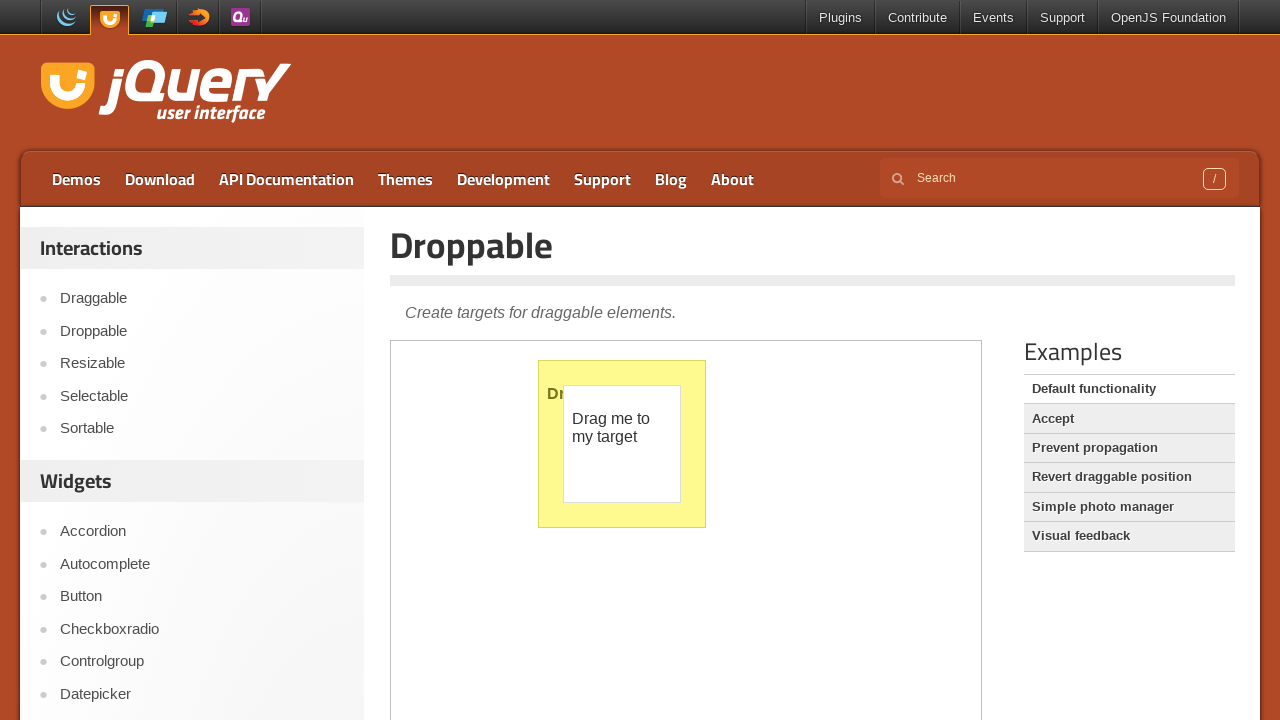